Navigates to appointment booking system, enters RUT number, selects renewal option from dropdown, submits form and checks for availability message

Starting URL: https://sertex2.stonline.cl/VinaDelMar/CuposAtencion/Formularios/usuario.aspx

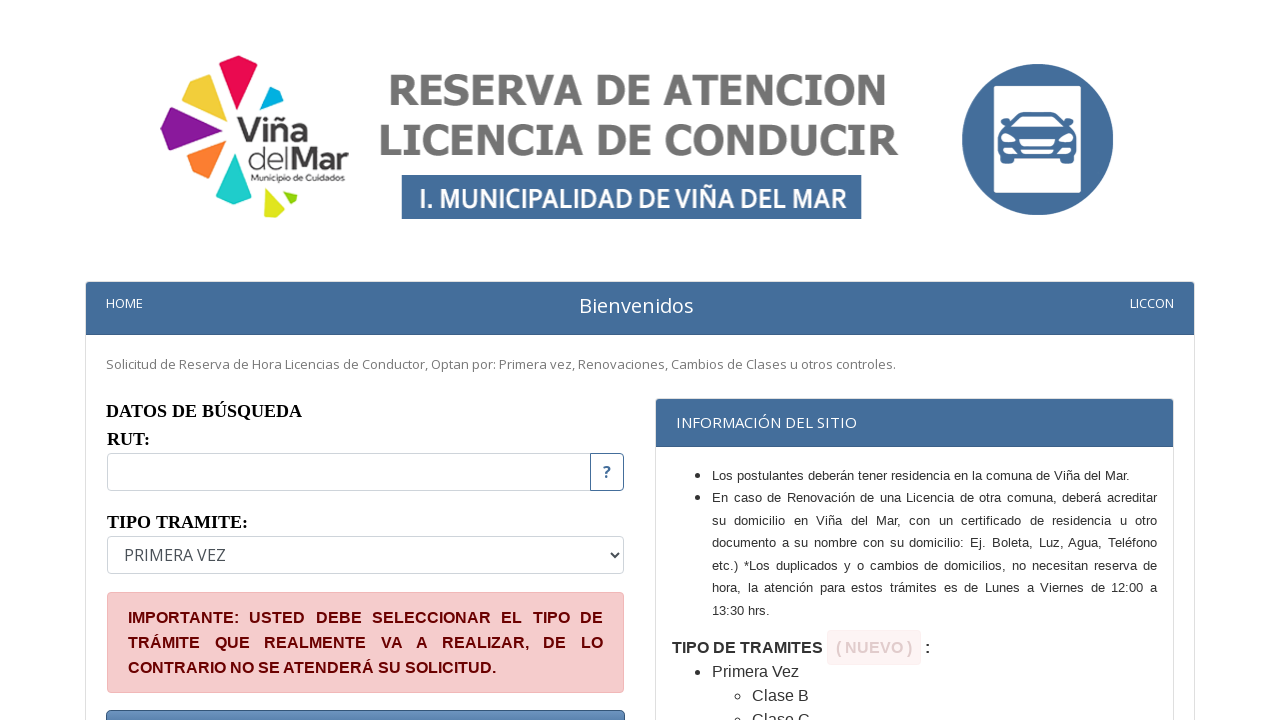

Waited 5 seconds for page to fully load
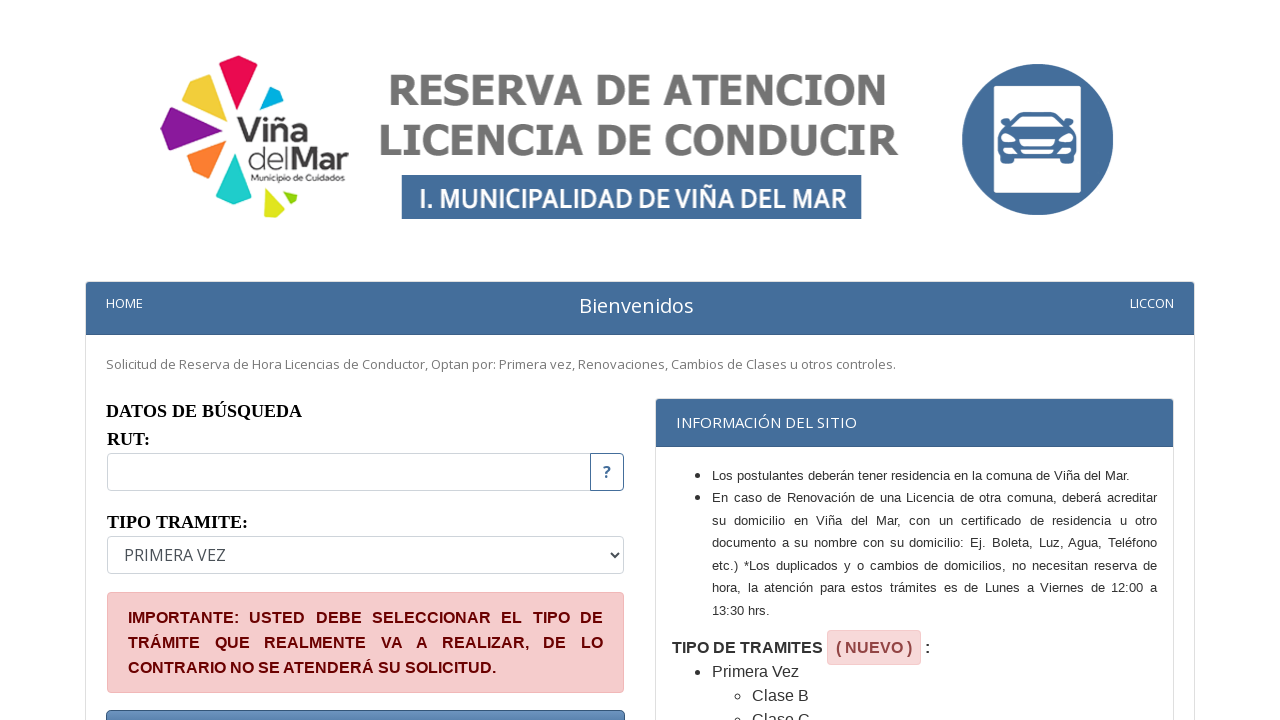

Entered RUT number '12345678' in the RUT field on #txtRut
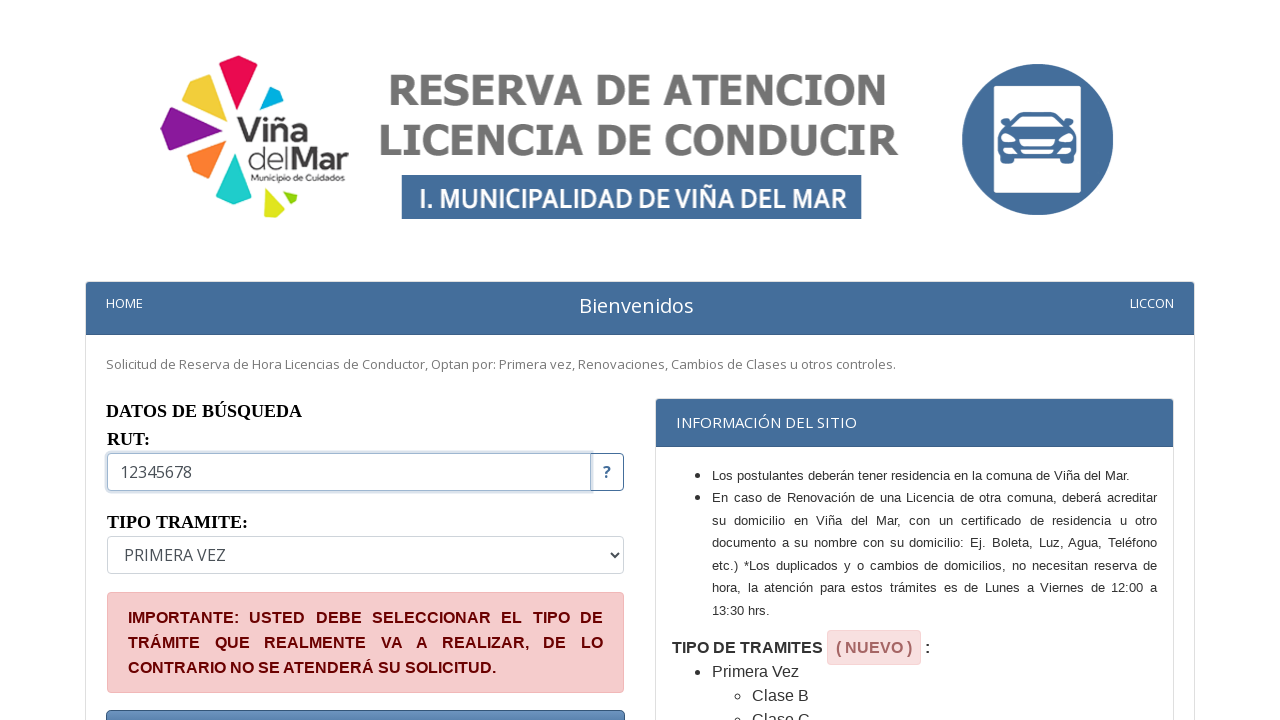

Selected 'Renovación' (renewal) option from dropdown on #tipoTramite
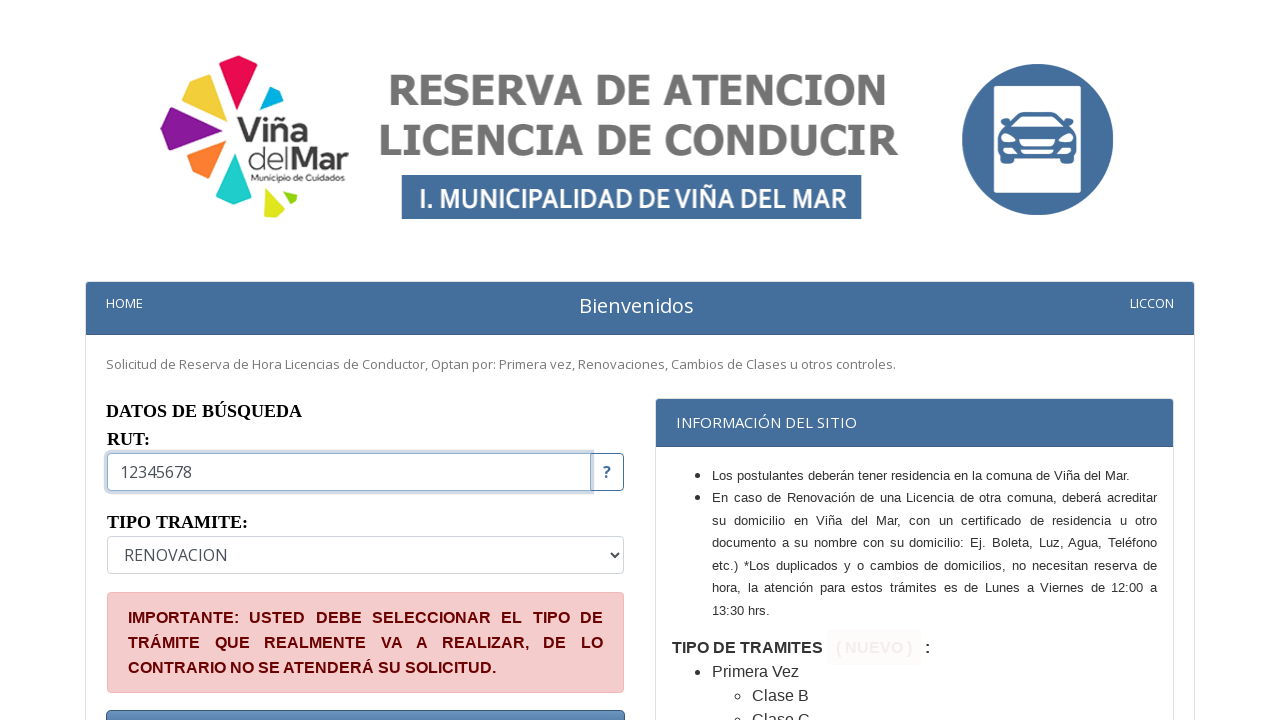

Clicked submit button to submit form at (366, 699) on #lnkIngresar
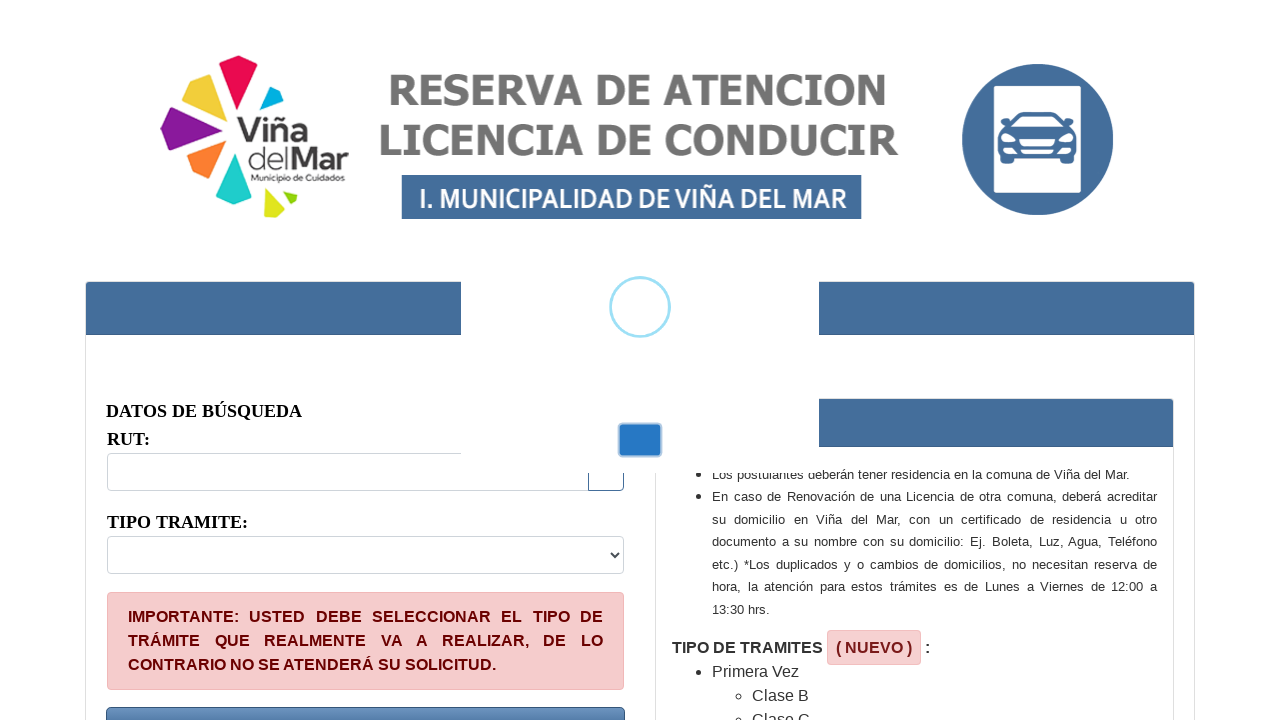

Availability message dialog appeared
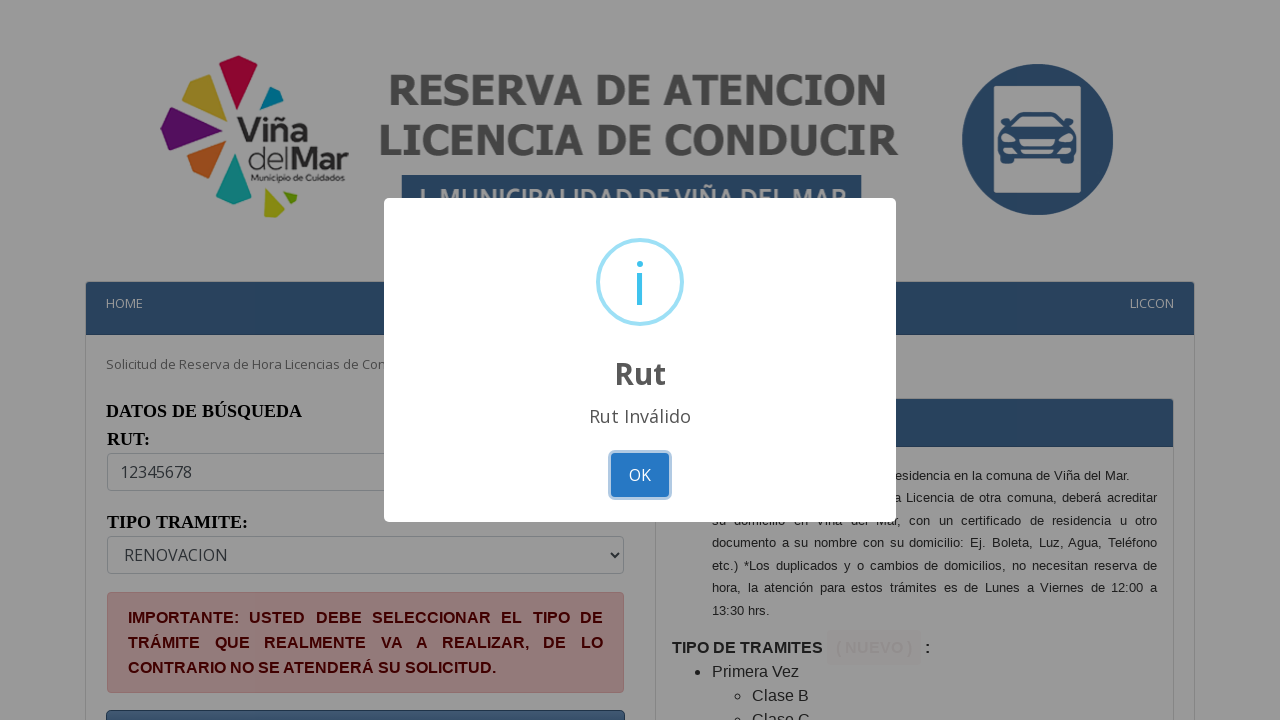

Retrieved content from availability message
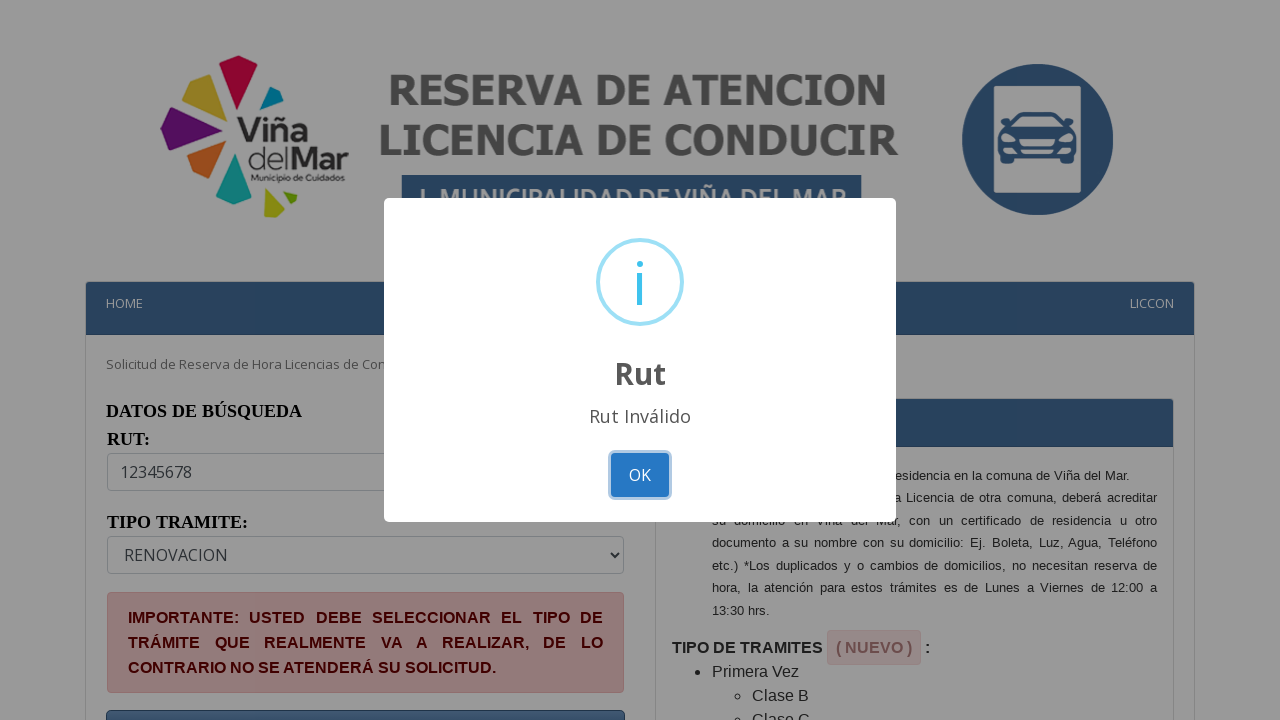

Confirmed: Appointment availability found
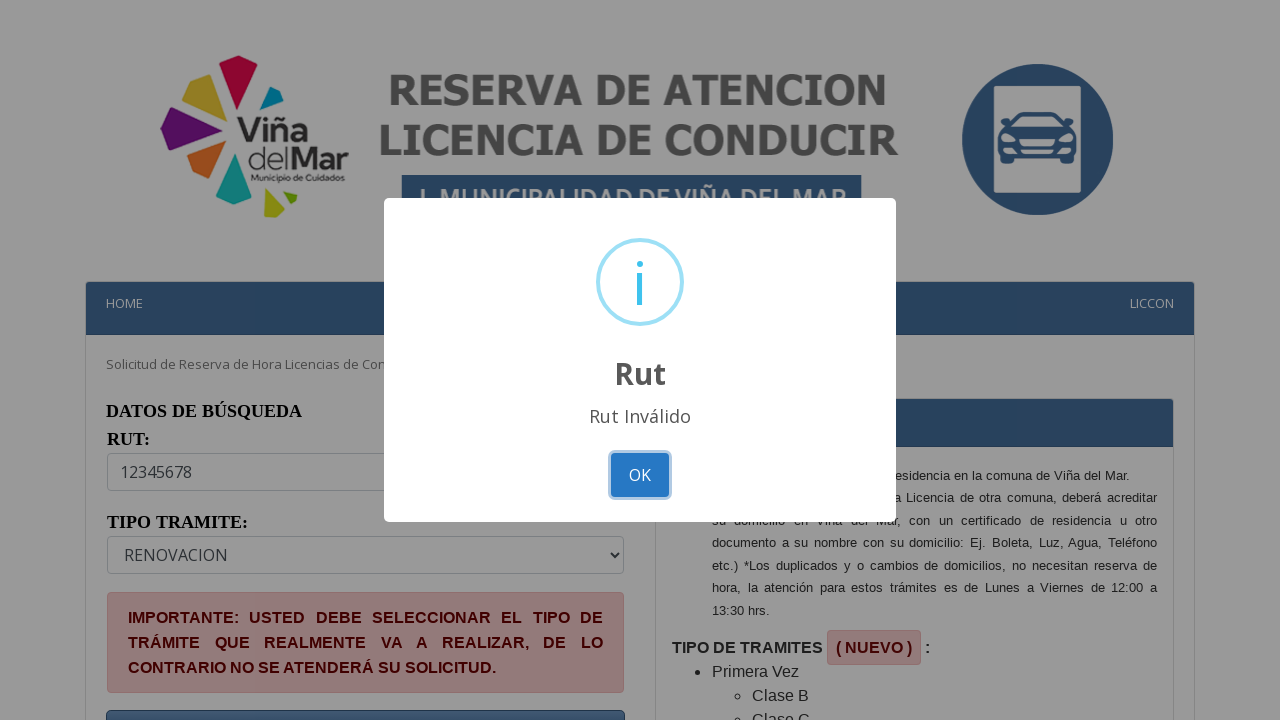

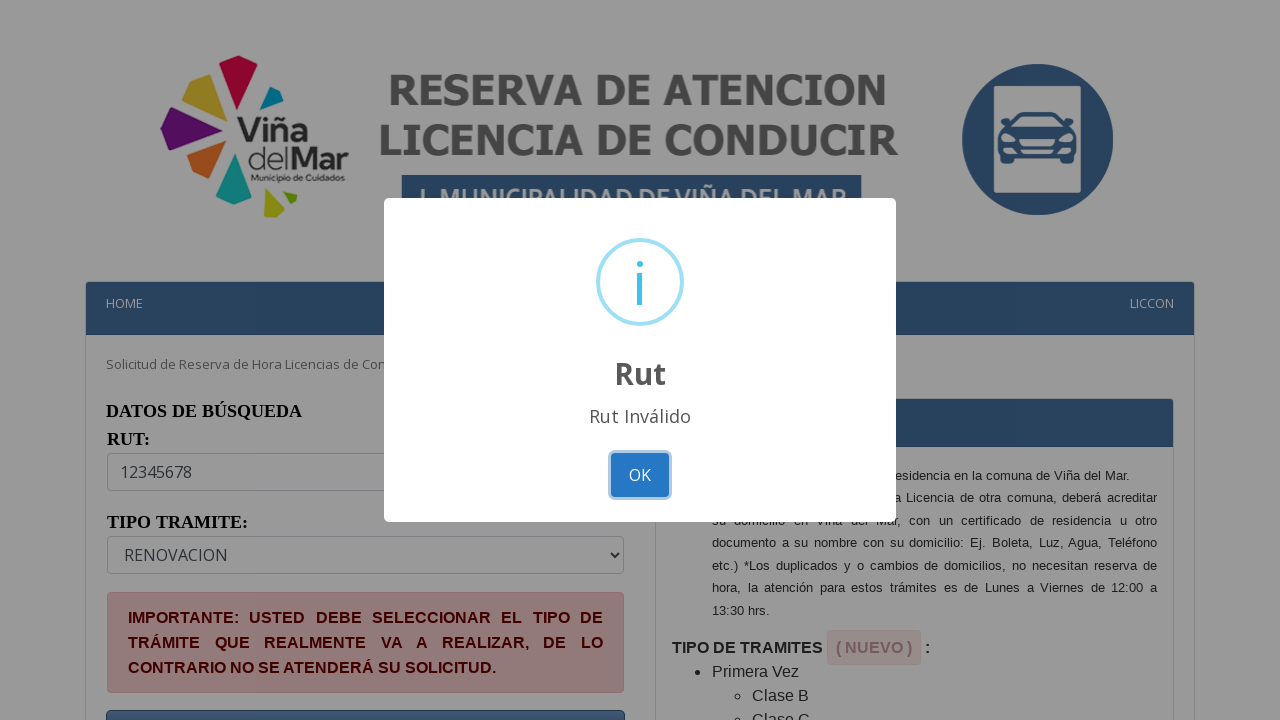